Tests passenger dropdown functionality by clicking to open the dropdown, incrementing the adult passenger count 4 times (from 1 to 5), closing the dropdown, and verifying the displayed text shows "5 Adult"

Starting URL: https://rahulshettyacademy.com/dropdownsPractise/

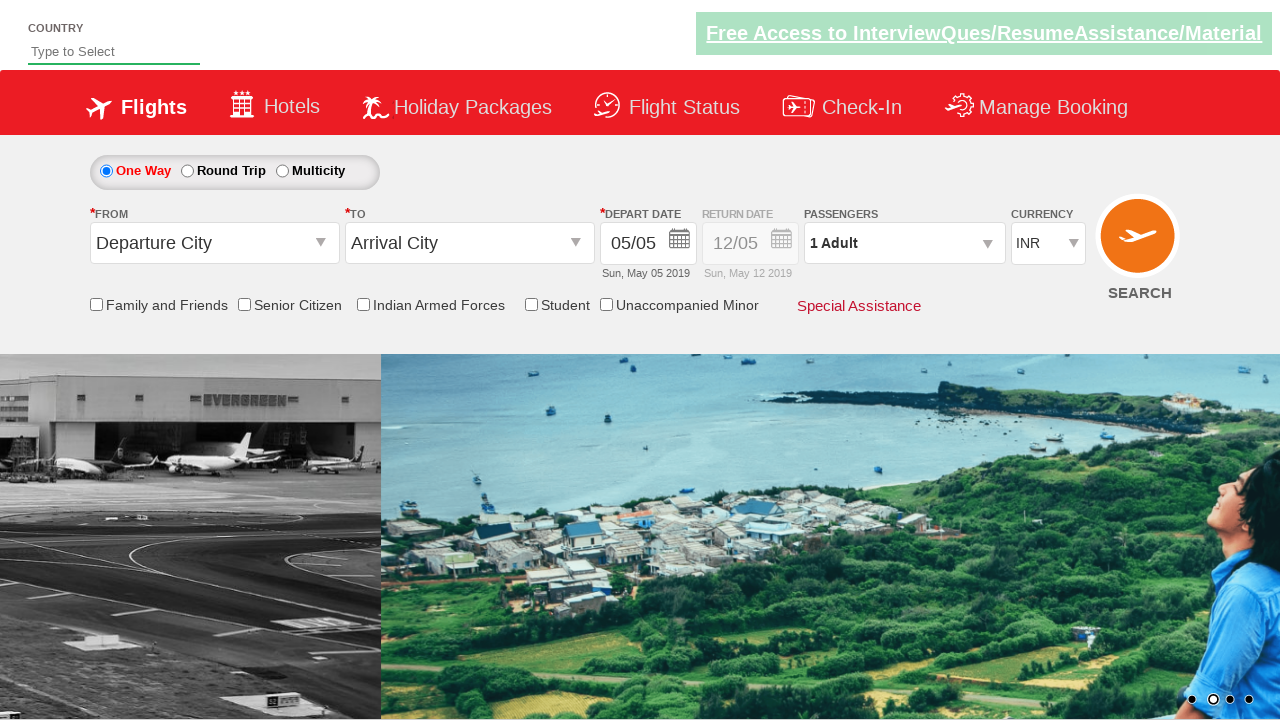

Clicked passenger dropdown to open it at (904, 243) on #divpaxinfo
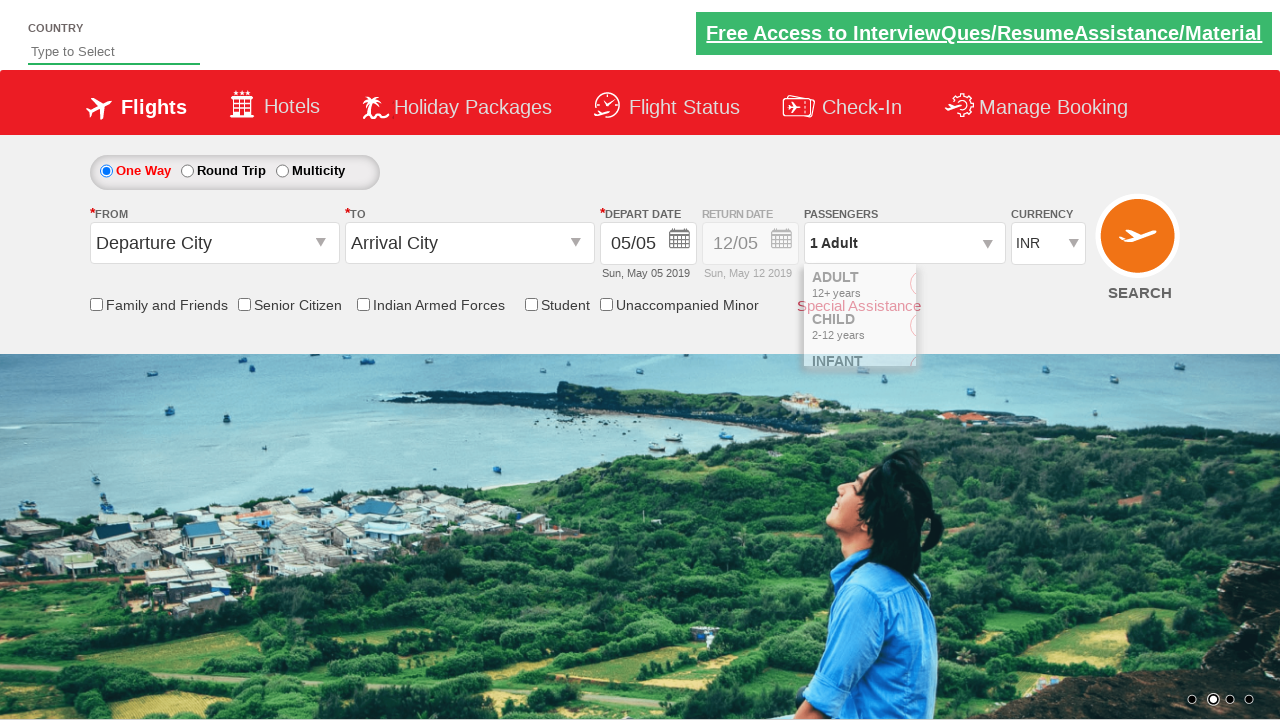

Incremented adult passenger count (iteration 1 of 4) at (982, 288) on #hrefIncAdt
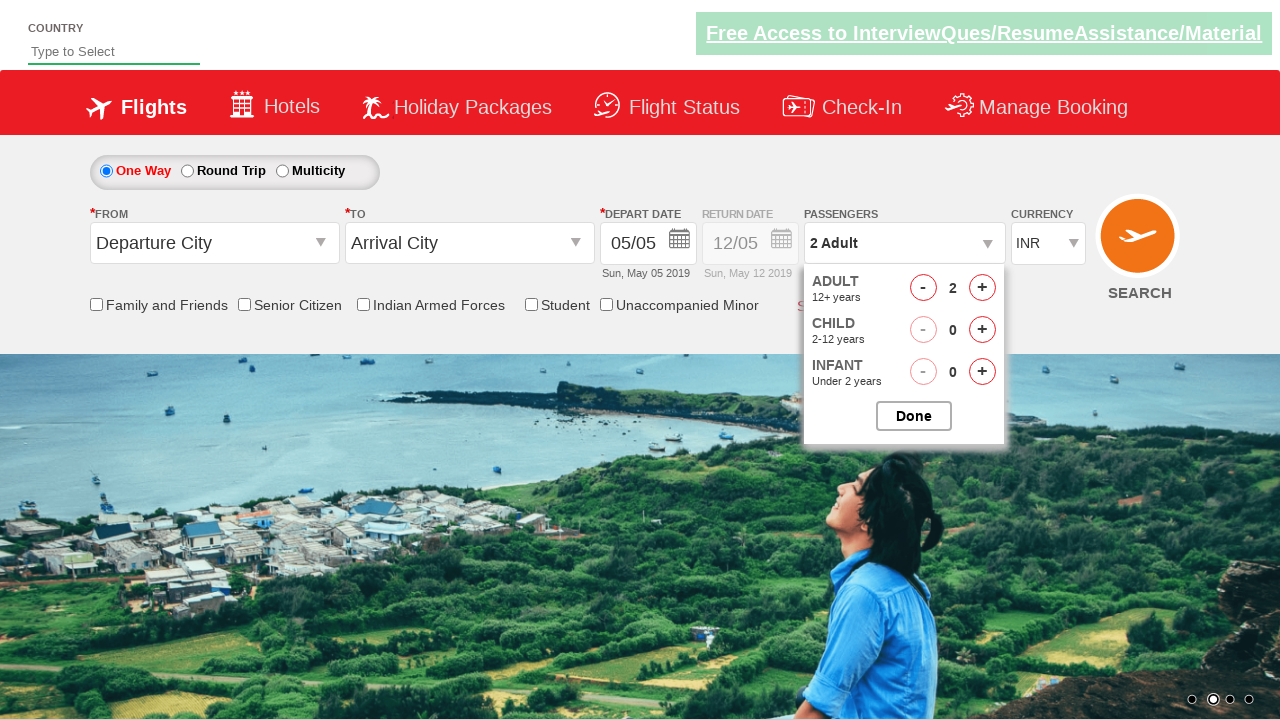

Incremented adult passenger count (iteration 2 of 4) at (982, 288) on #hrefIncAdt
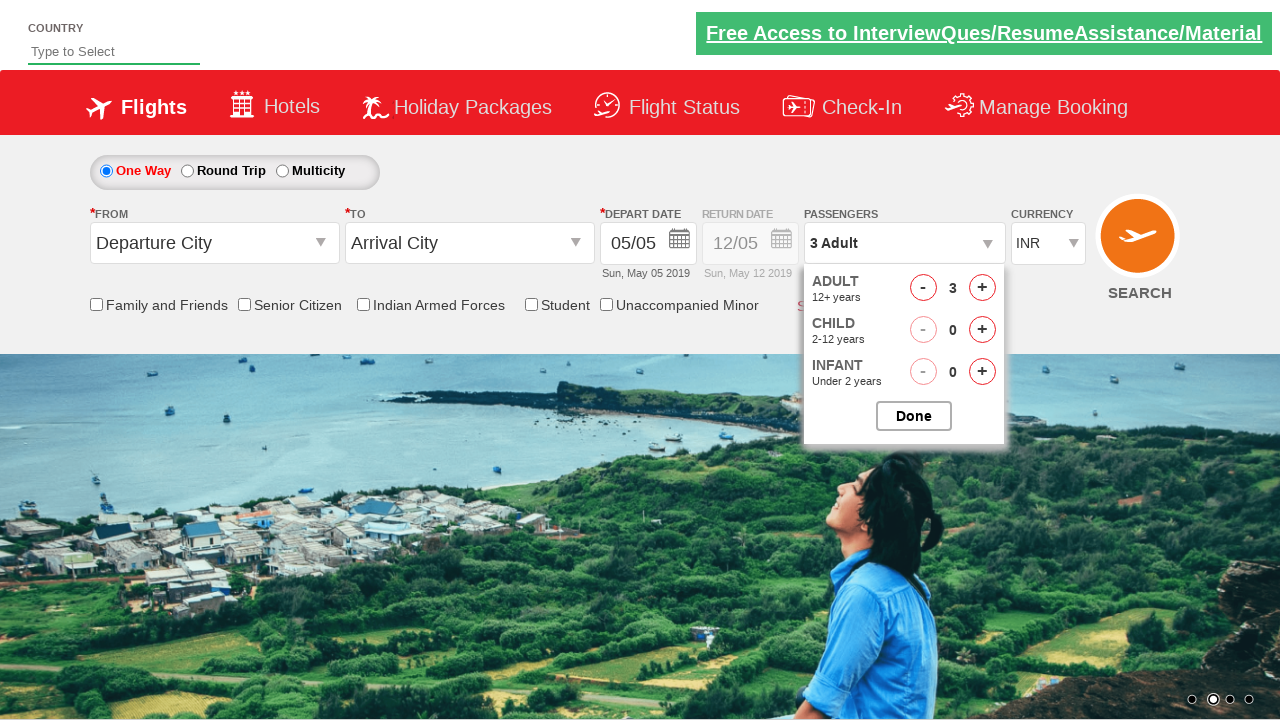

Incremented adult passenger count (iteration 3 of 4) at (982, 288) on #hrefIncAdt
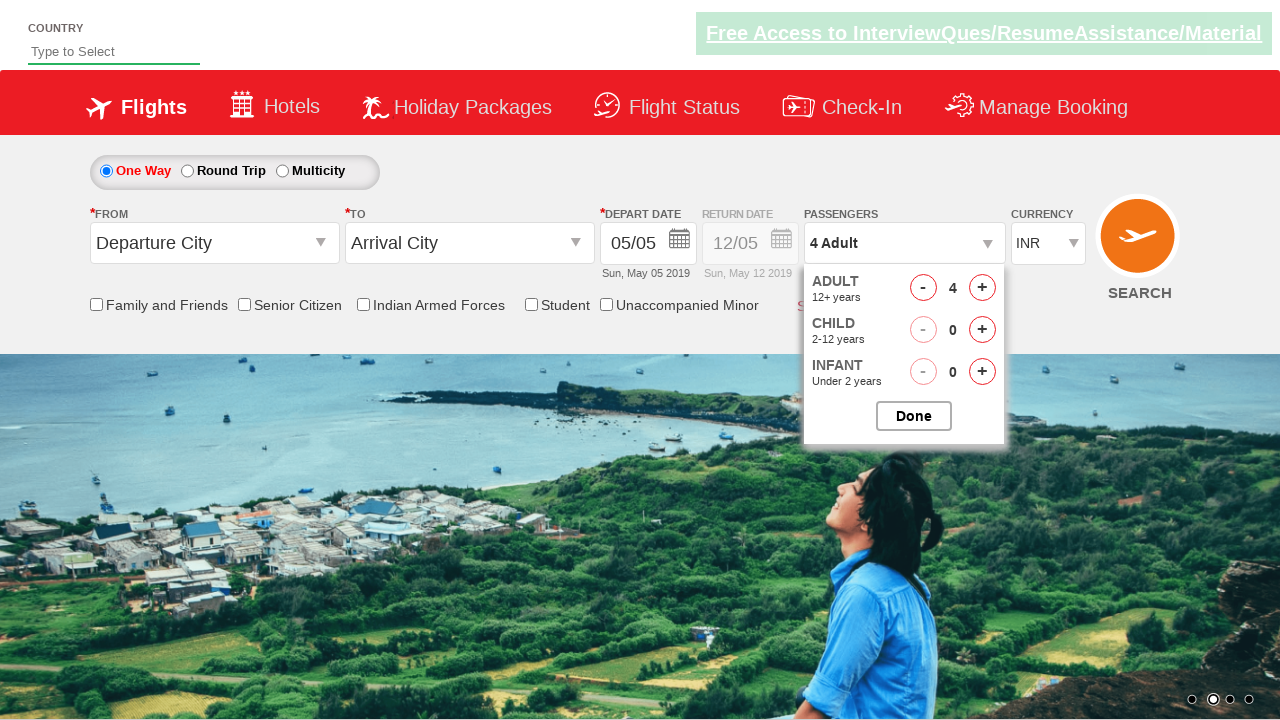

Incremented adult passenger count (iteration 4 of 4) at (982, 288) on #hrefIncAdt
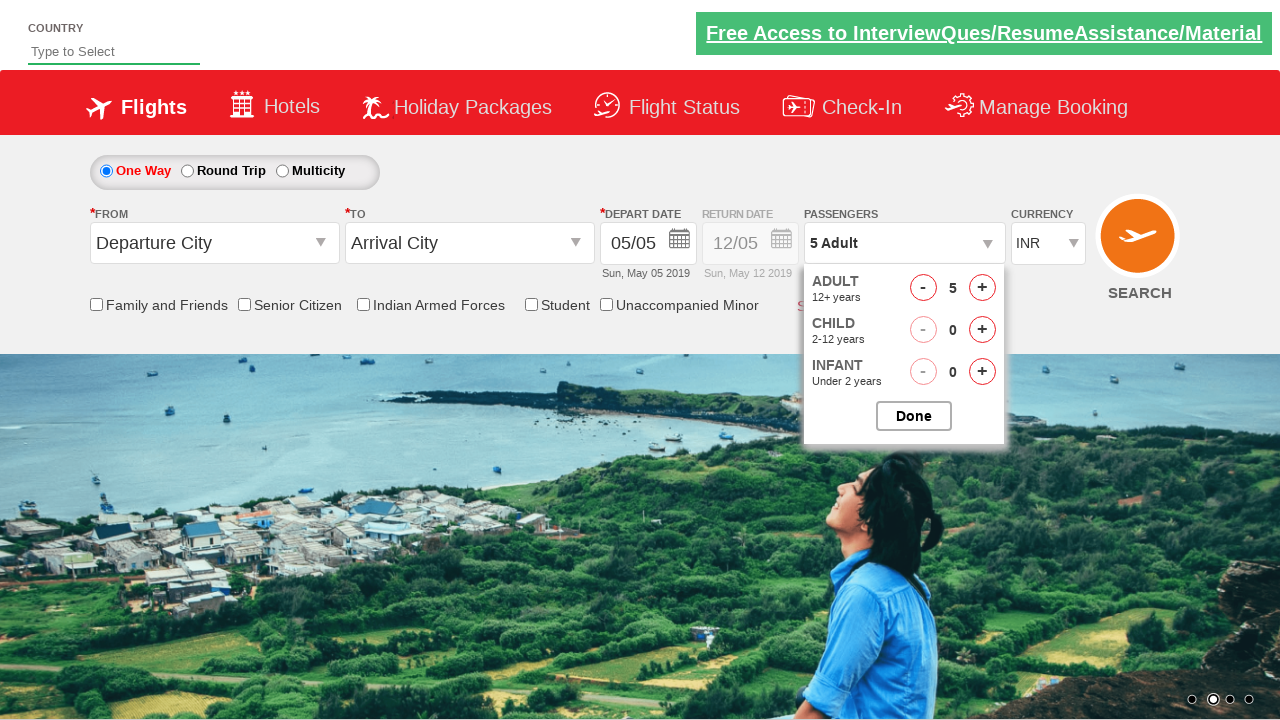

Closed passenger dropdown at (914, 416) on #btnclosepaxoption
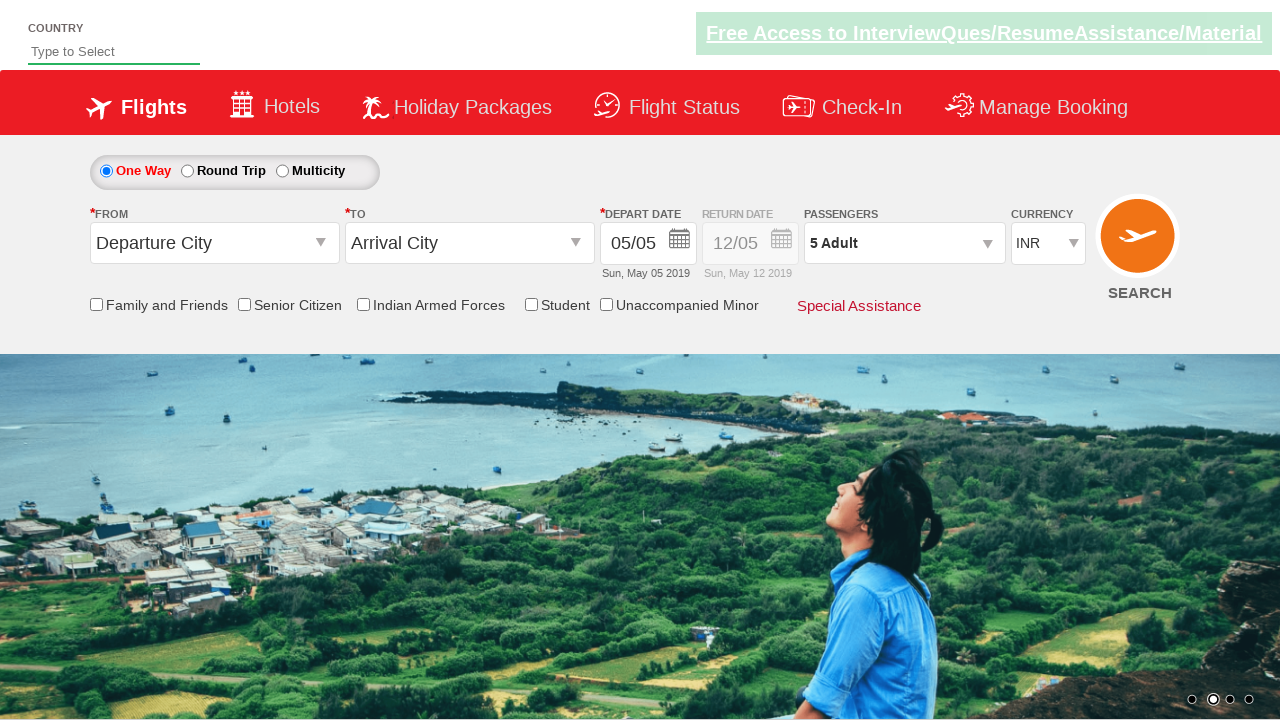

Retrieved passenger count text from dropdown display
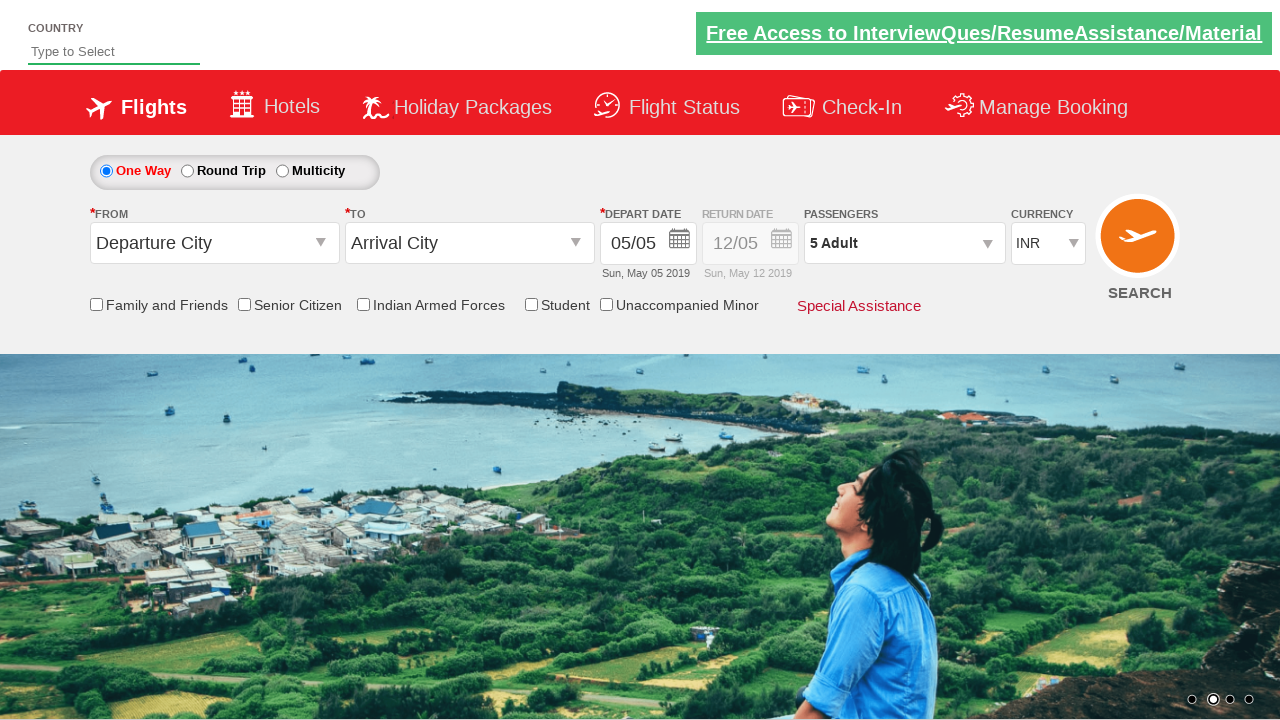

Verified passenger count displays '5 Adult'
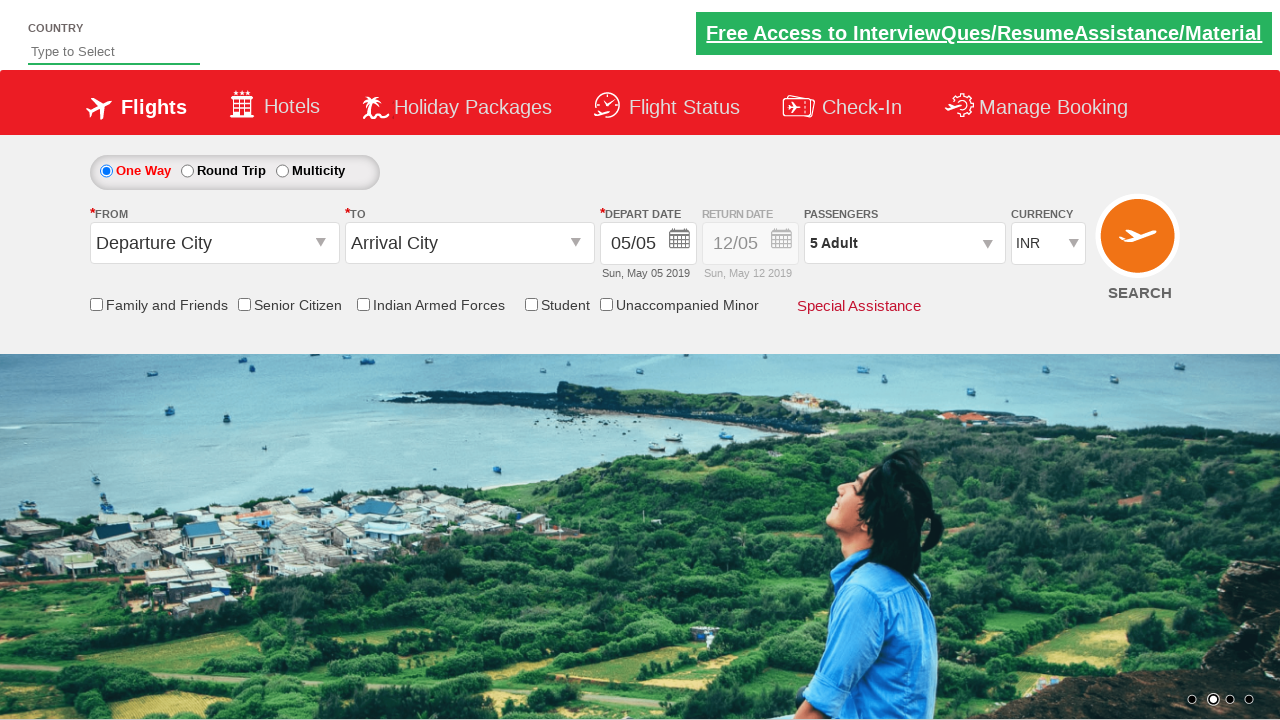

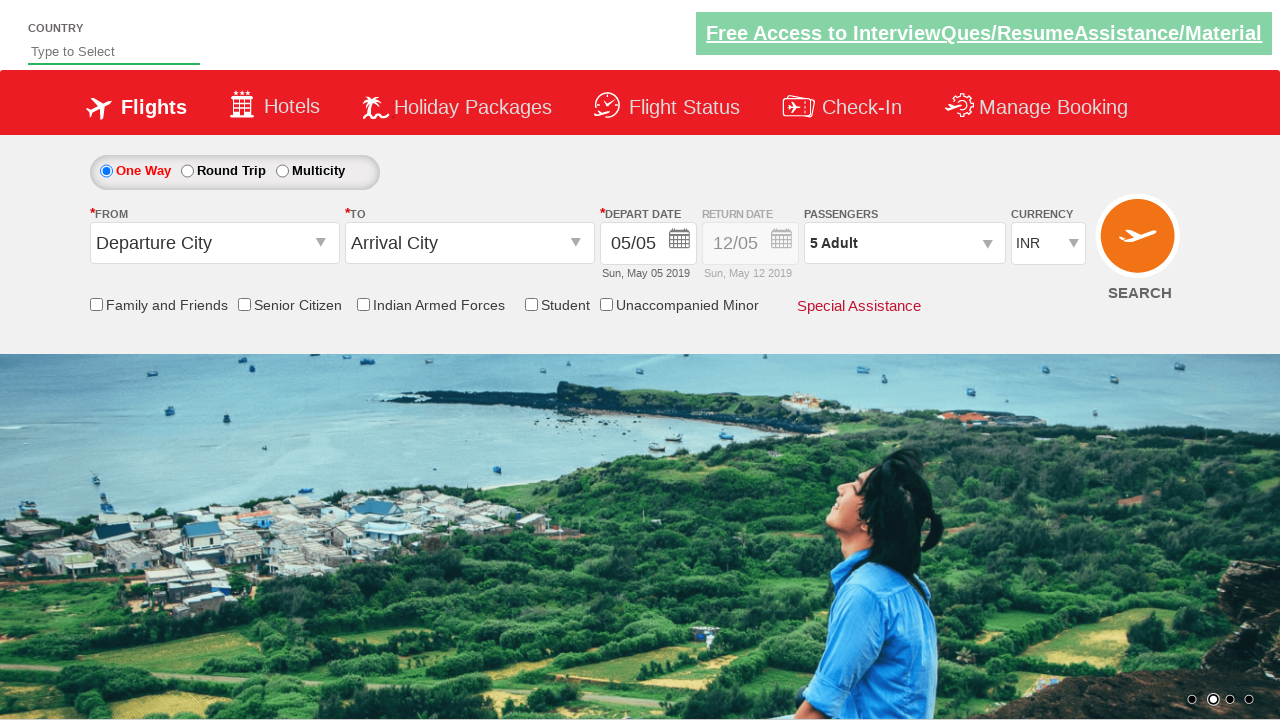